Tests DuckDuckGo search functionality by entering a search query, submitting the form, and verifying the page title contains "DuckDuckGo".

Starting URL: https://duckduckgo.com/

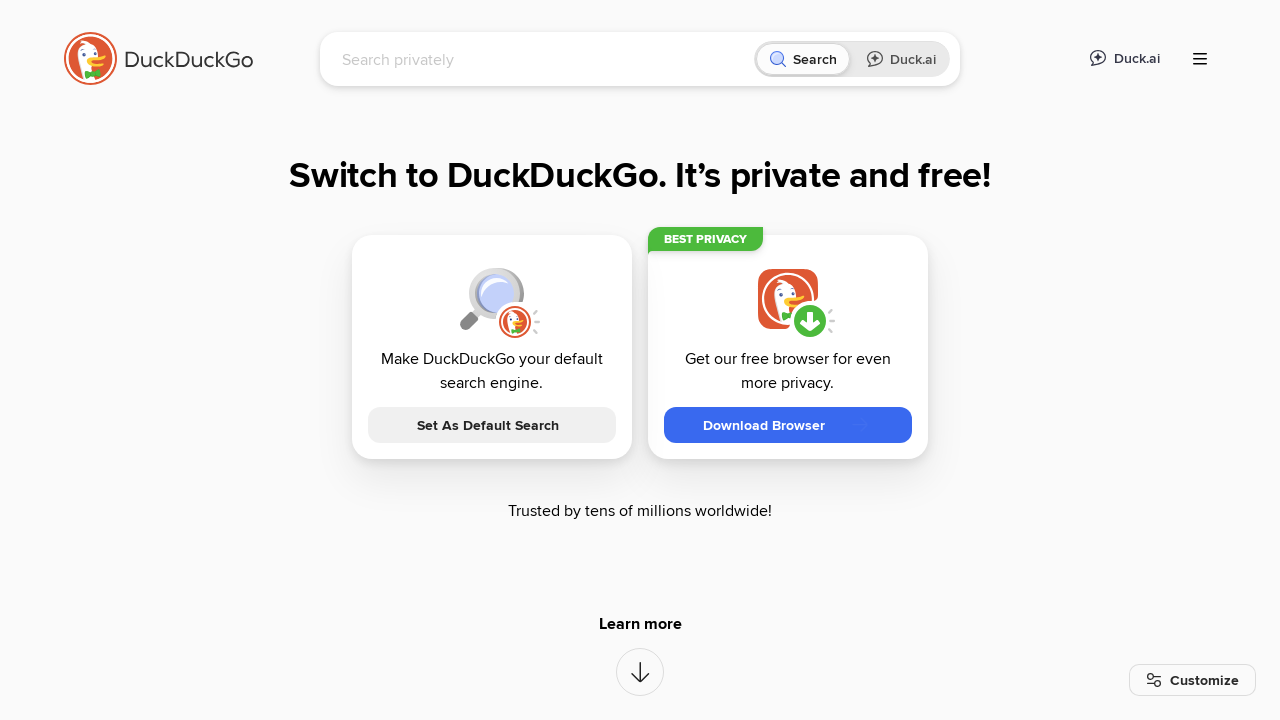

Search box became visible
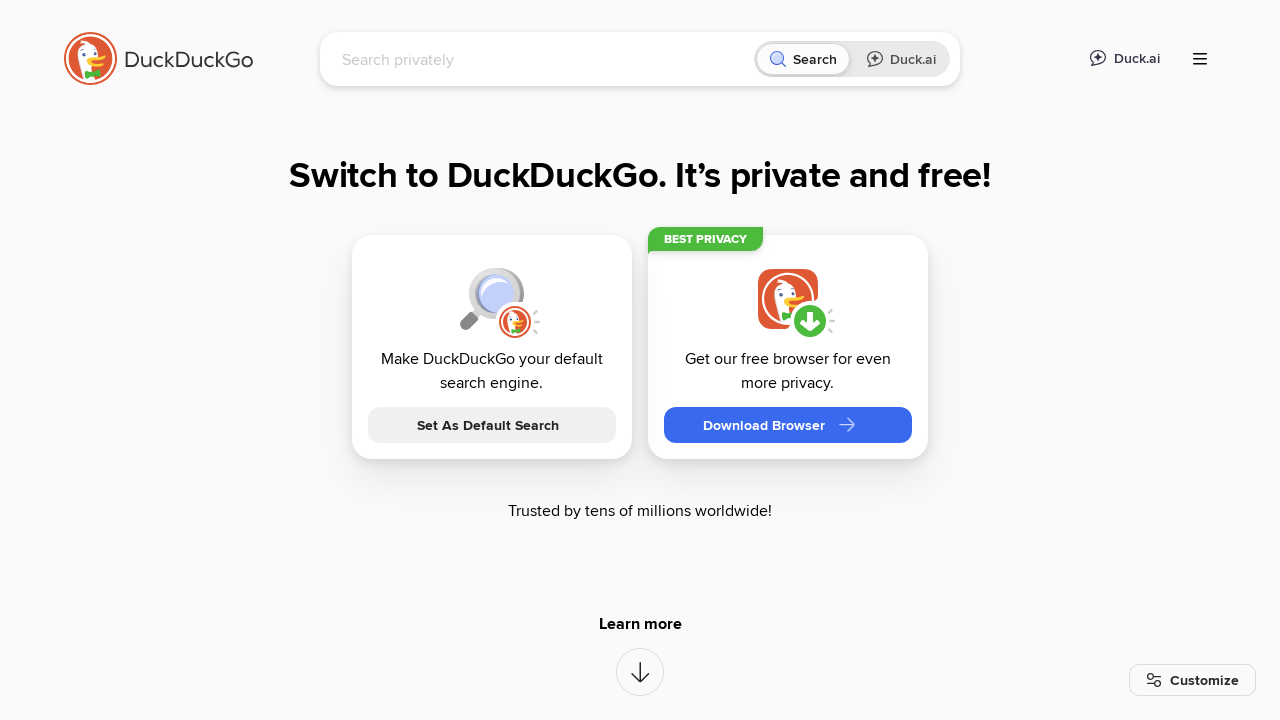

Filled search box with 'Tomasz Wojciechowski' on input[name='q']
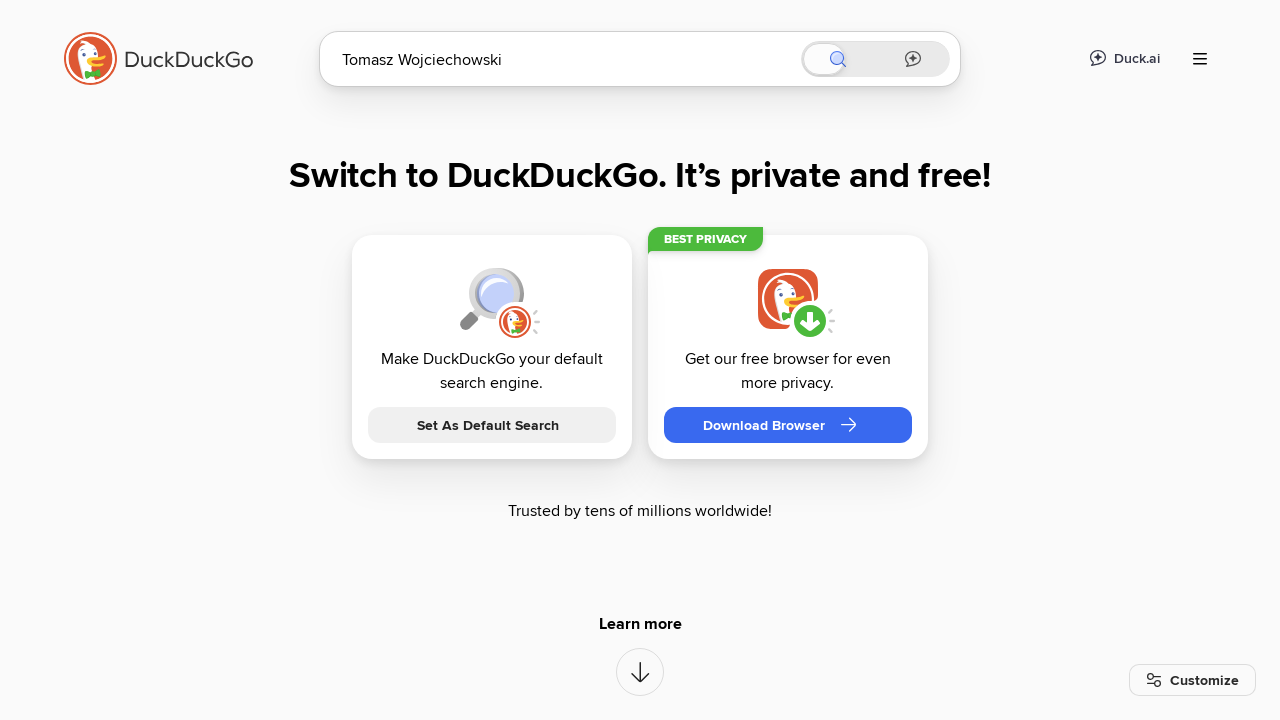

Pressed Enter to submit search form on input[name='q']
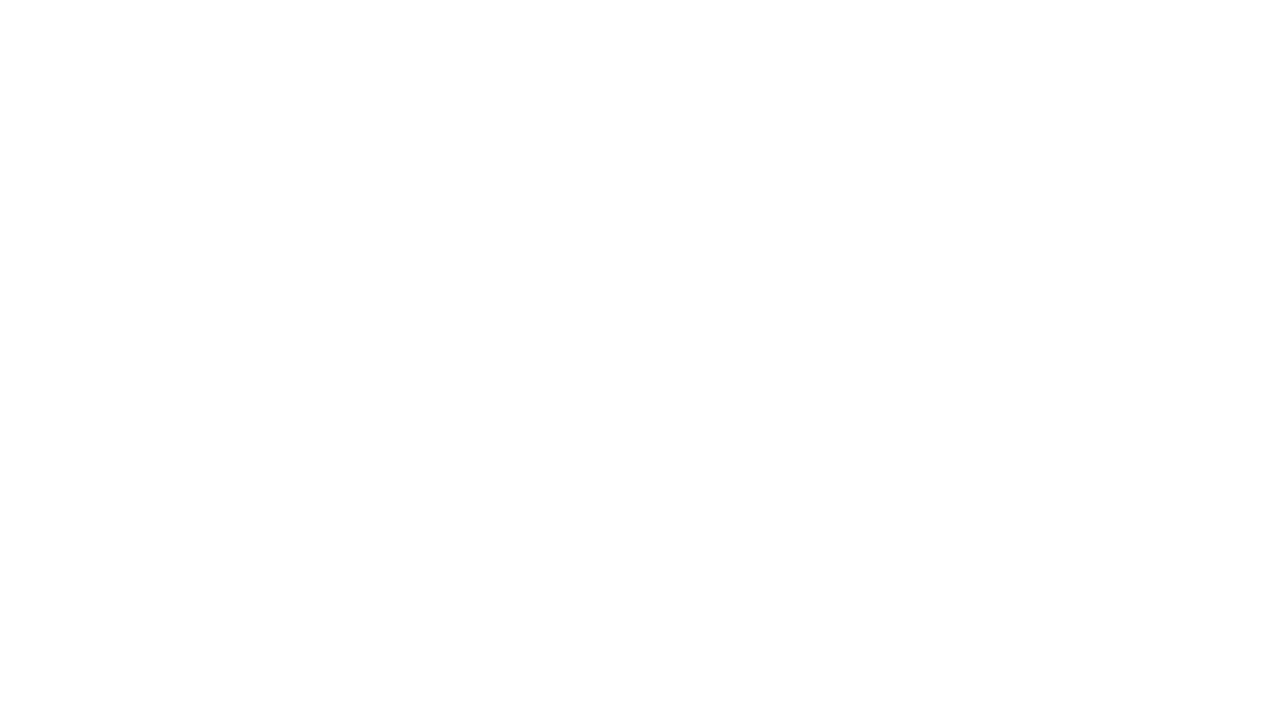

Search results page loaded
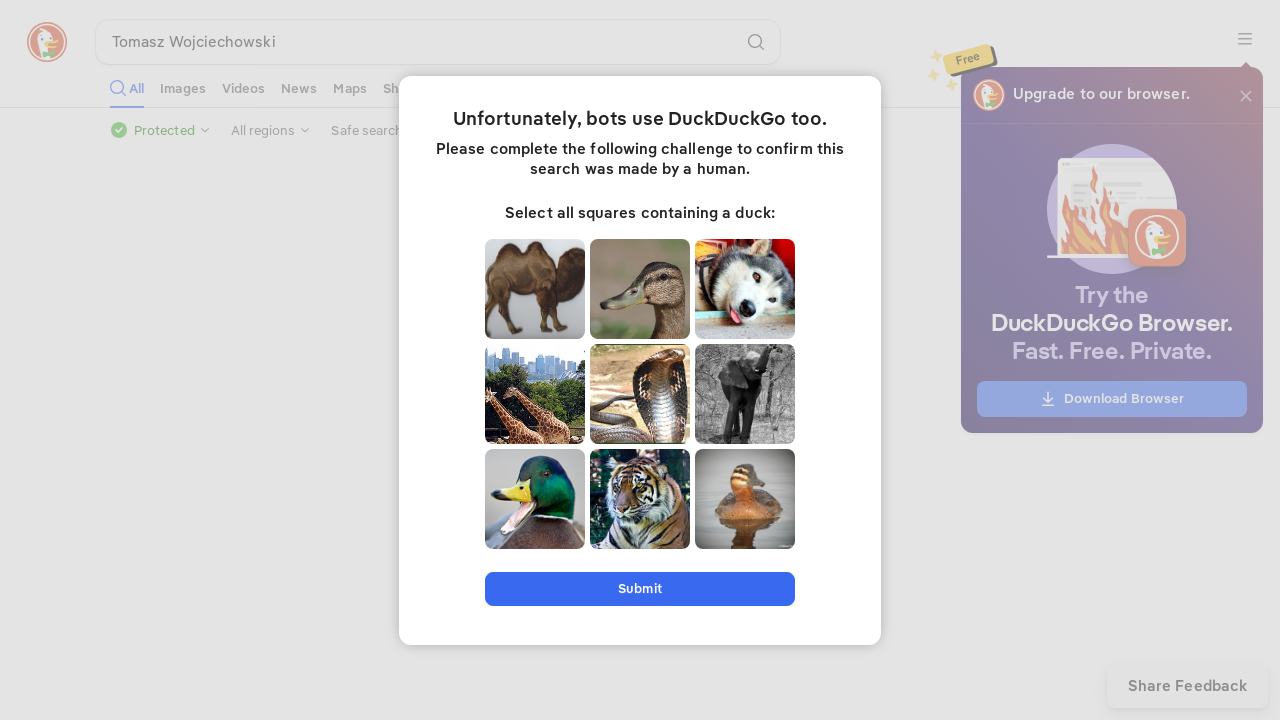

Verified page title contains 'DuckDuckGo'
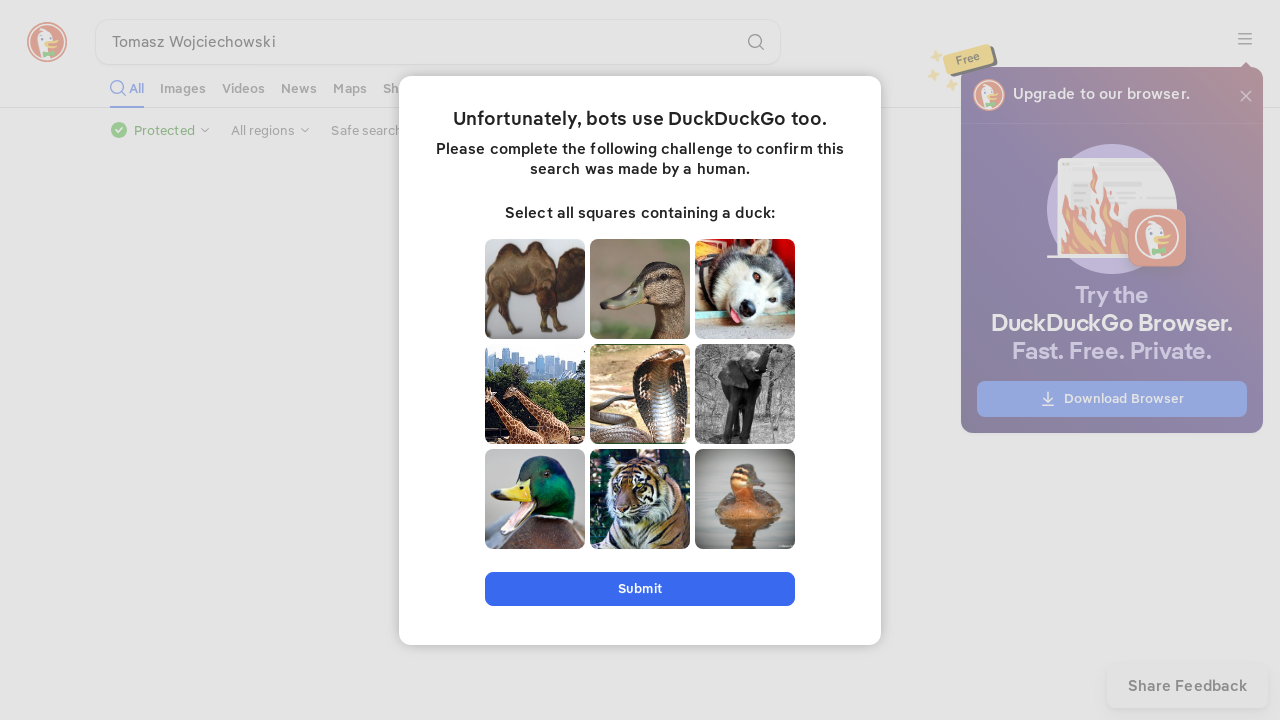

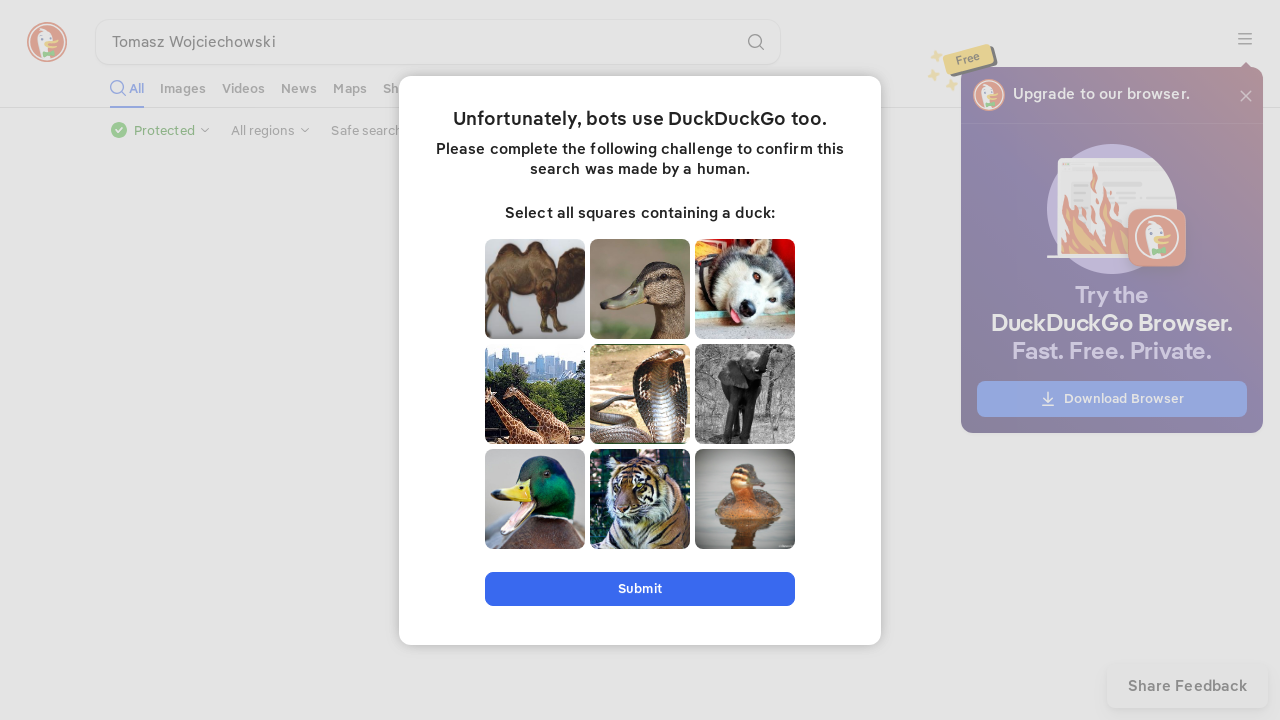